Tests Priceline's destination search by clicking on the location field and entering a city name

Starting URL: https://www.priceline.com/

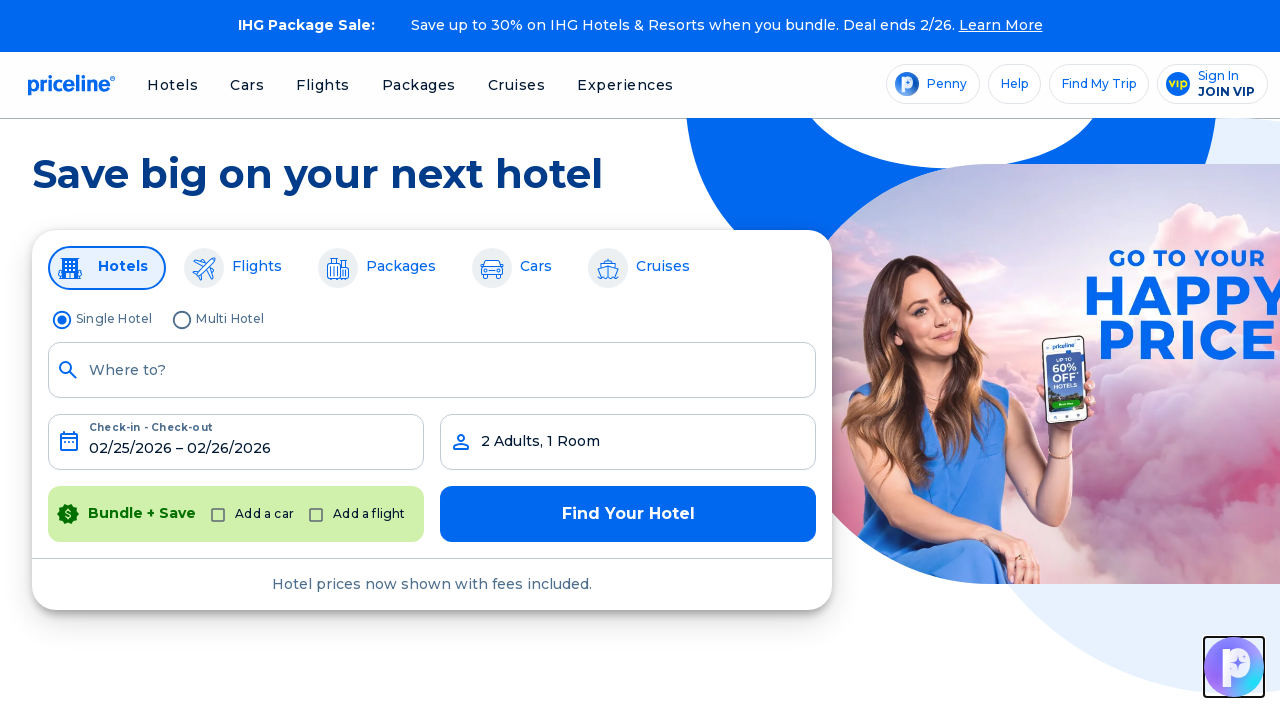

Clicked on the destination/location input field at (432, 370) on [data-testid*="endLocation"]
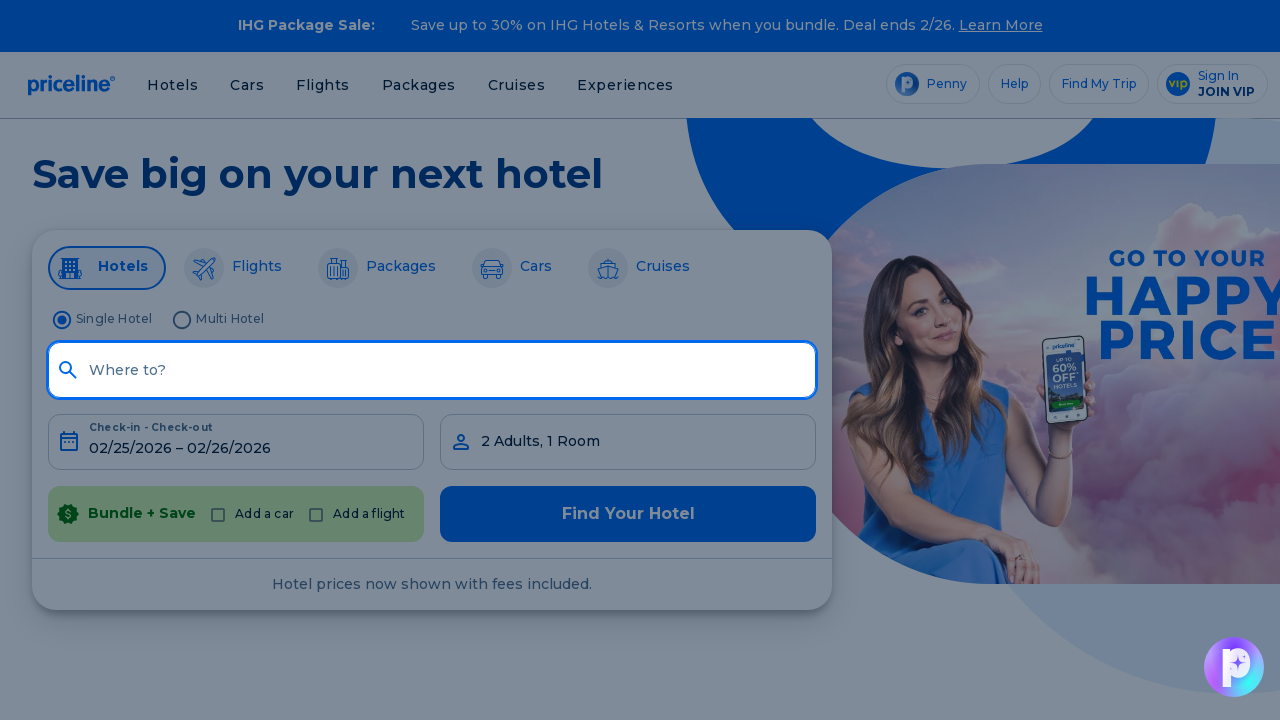

Entered 'Boston' as the destination city on [data-testid*="endLocation"]
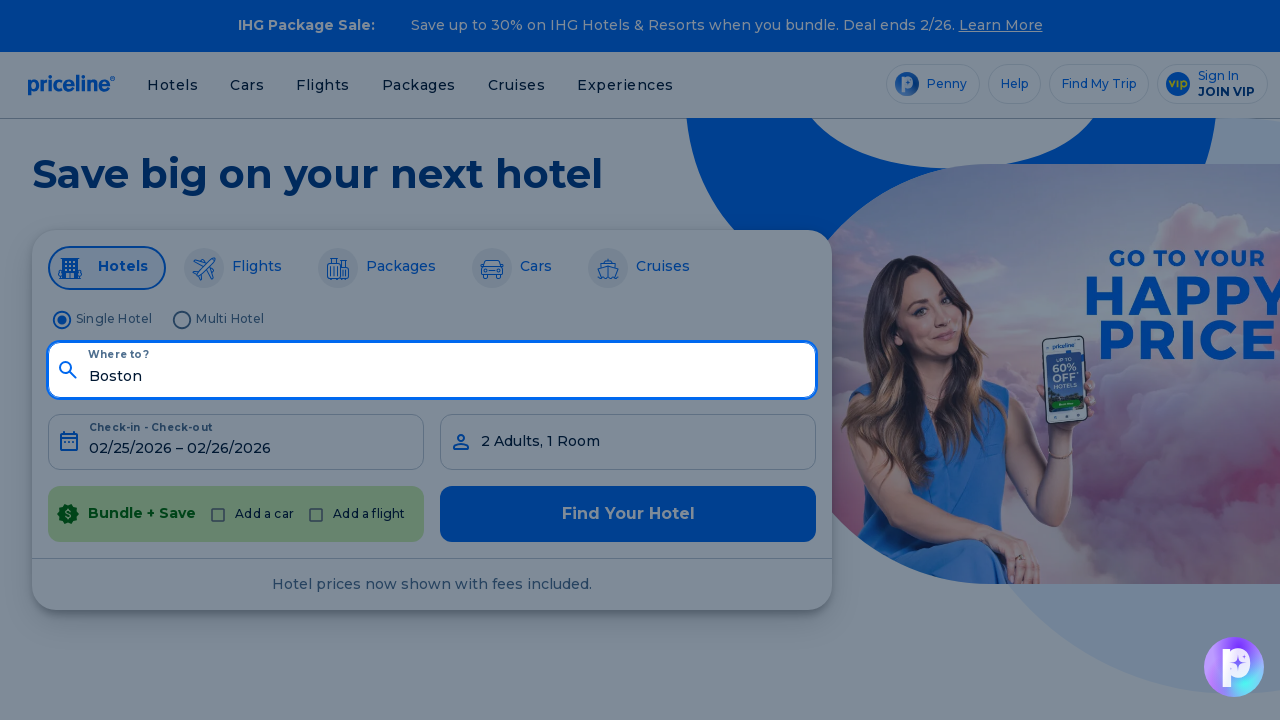

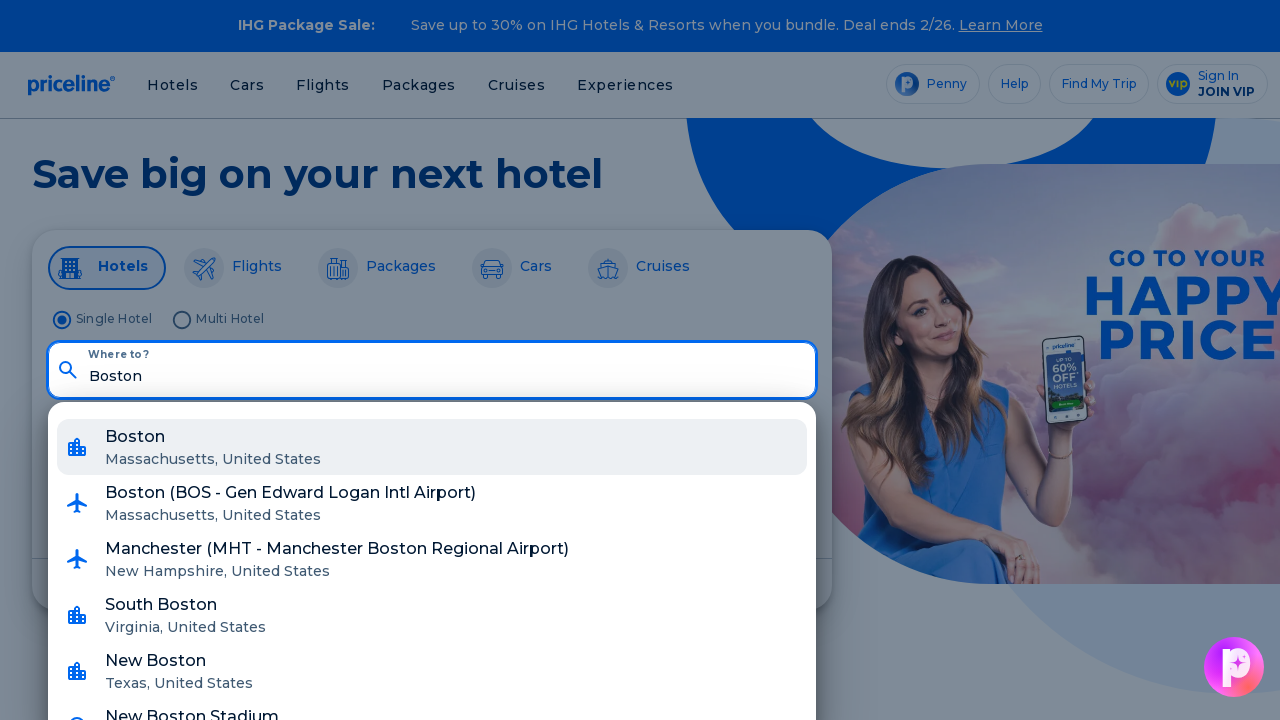